Tests the dynamic click functionality by clicking the 'Click Me' button and verifying the success message appears.

Starting URL: https://demoqa.com/buttons

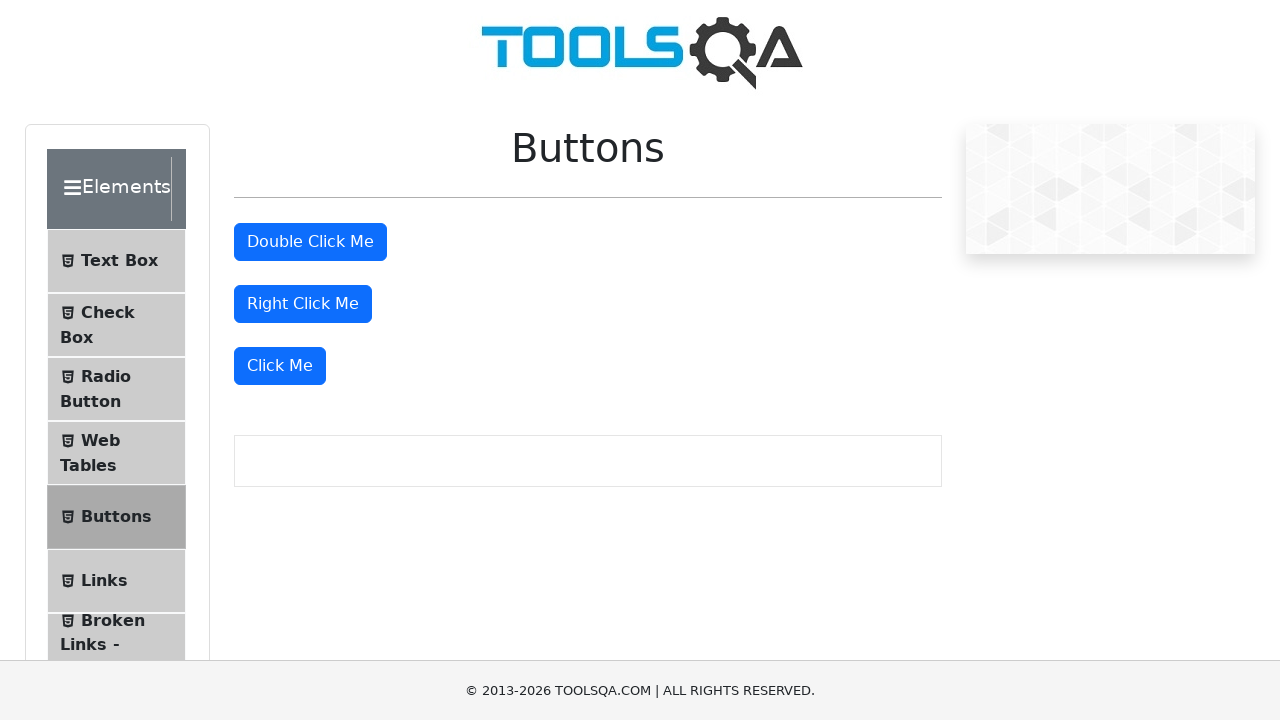

Clicked the 'Click Me' button for dynamic click test at (280, 366) on button:has-text('Click Me'):not(:has-text('Double')):not(:has-text('Right'))
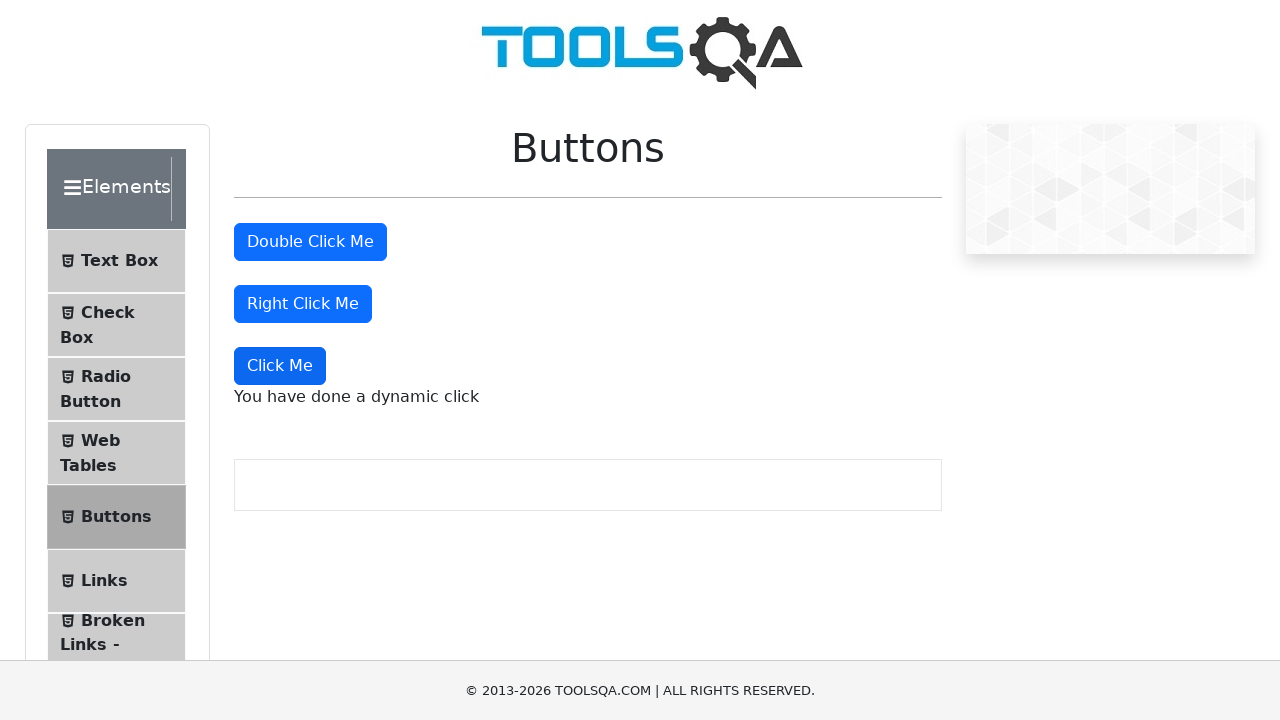

Dynamic click message appeared
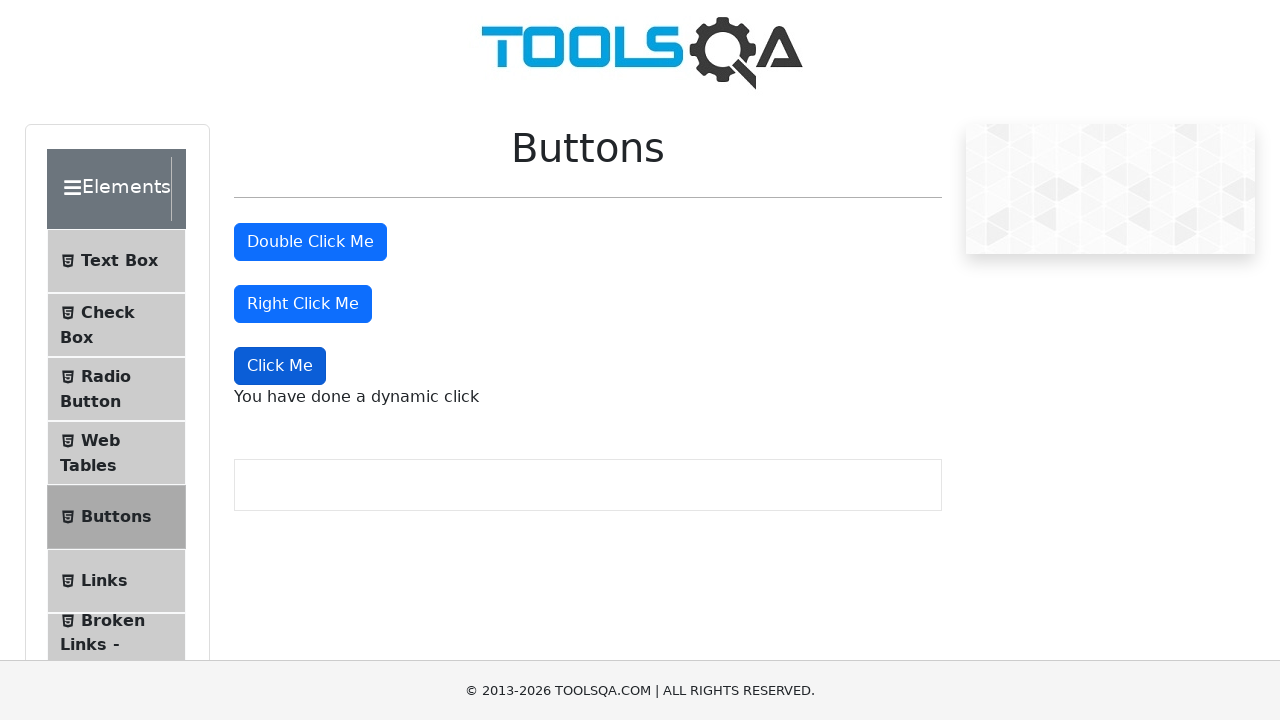

Retrieved dynamic click message text
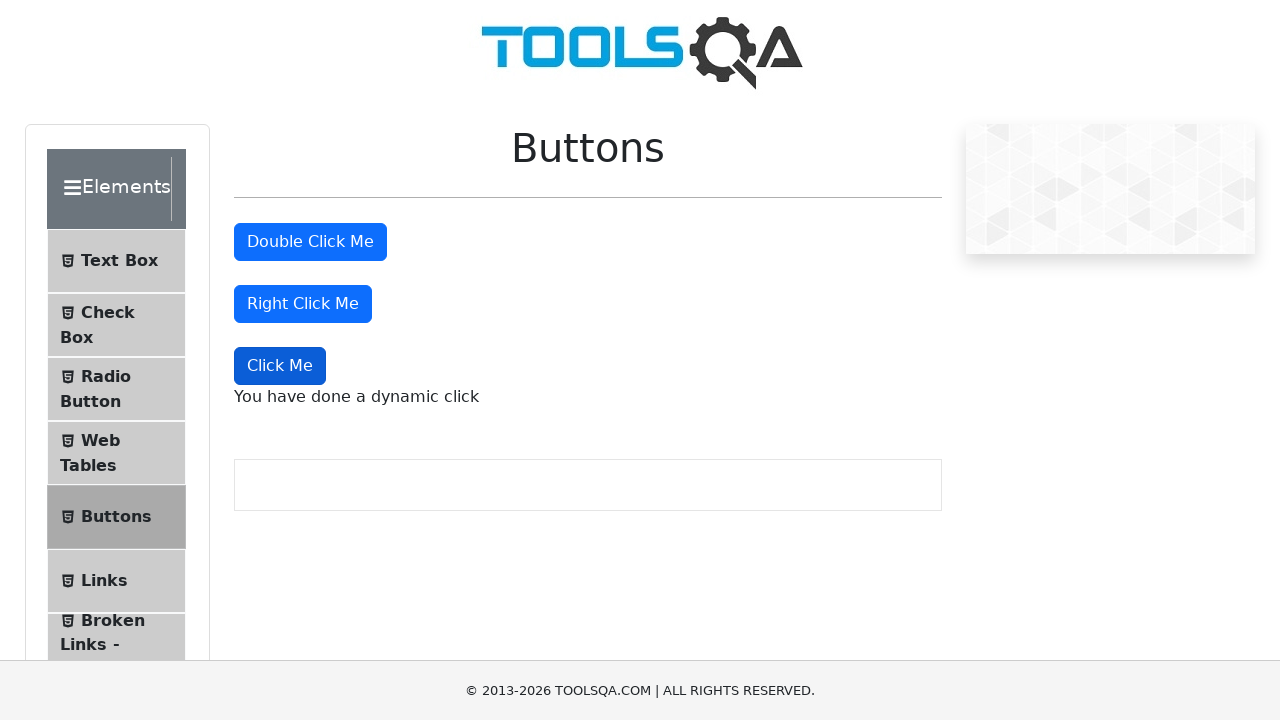

Verified success message matches expected text
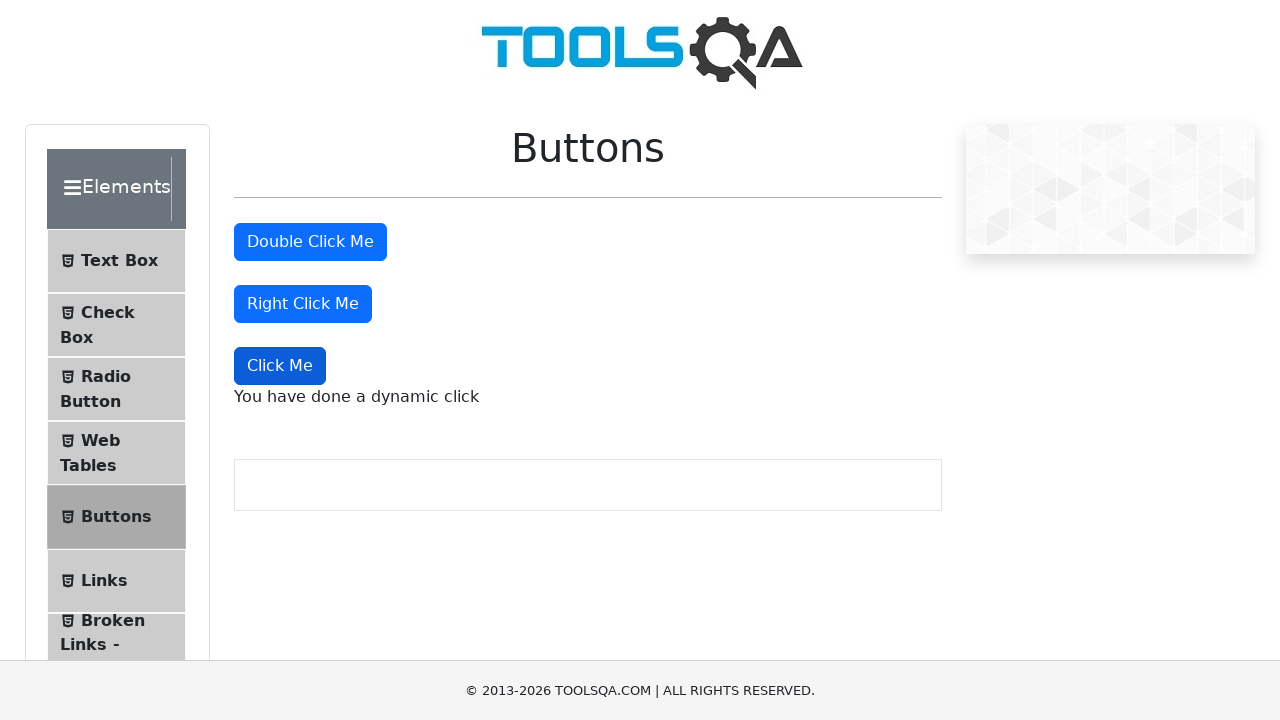

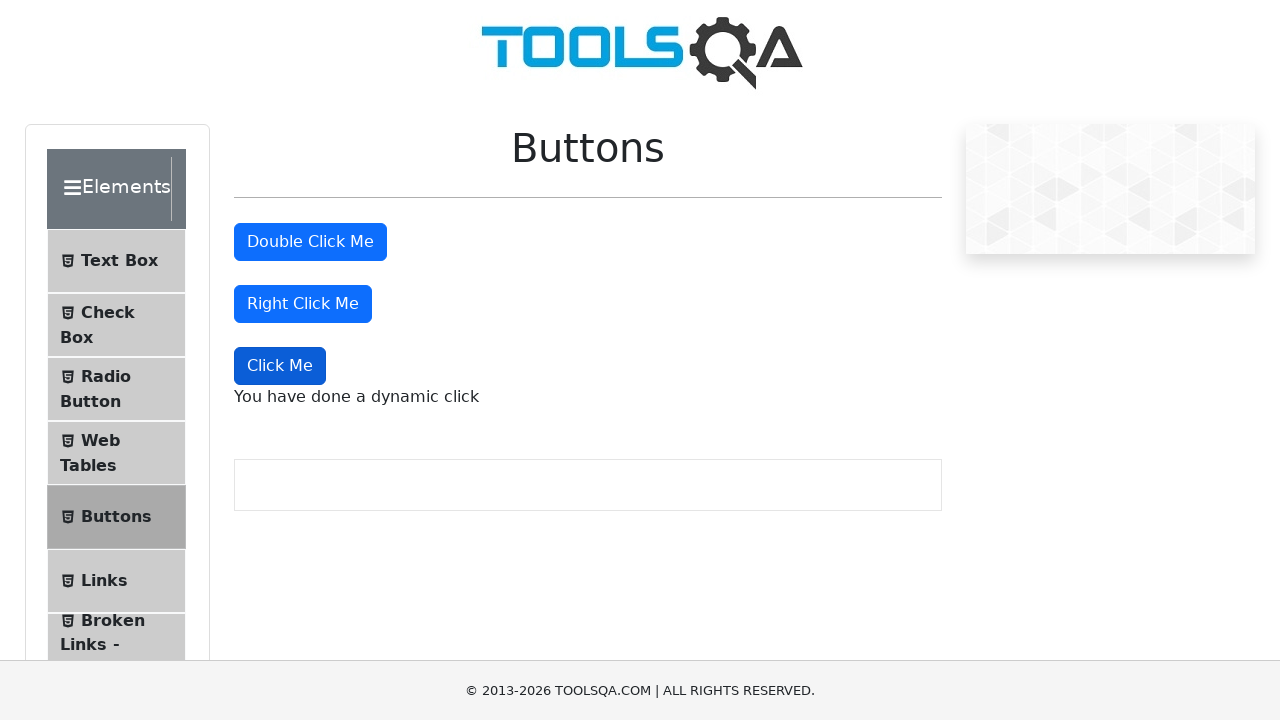